Tests date picker functionality within an iframe by clicking and filling a date value

Starting URL: https://jqueryui.com/datepicker/

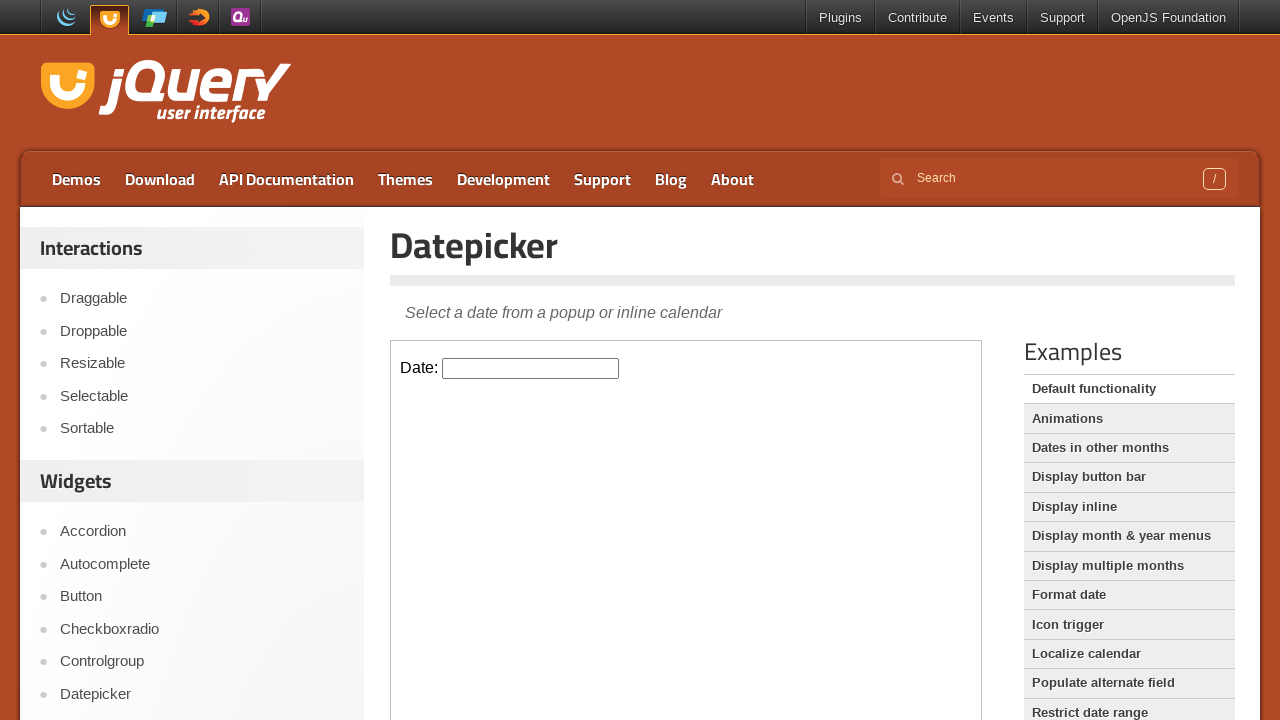

Located iframe containing datepicker demo
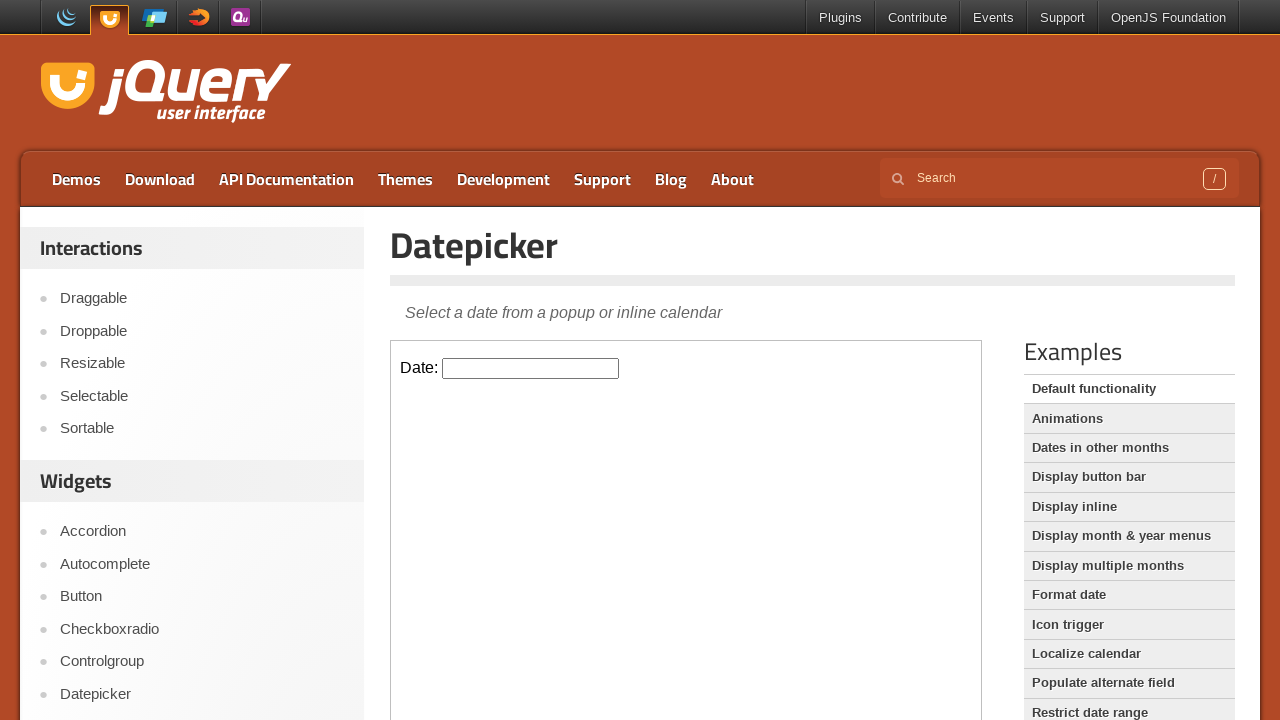

Clicked on datepicker input field at (531, 368) on #datepicker
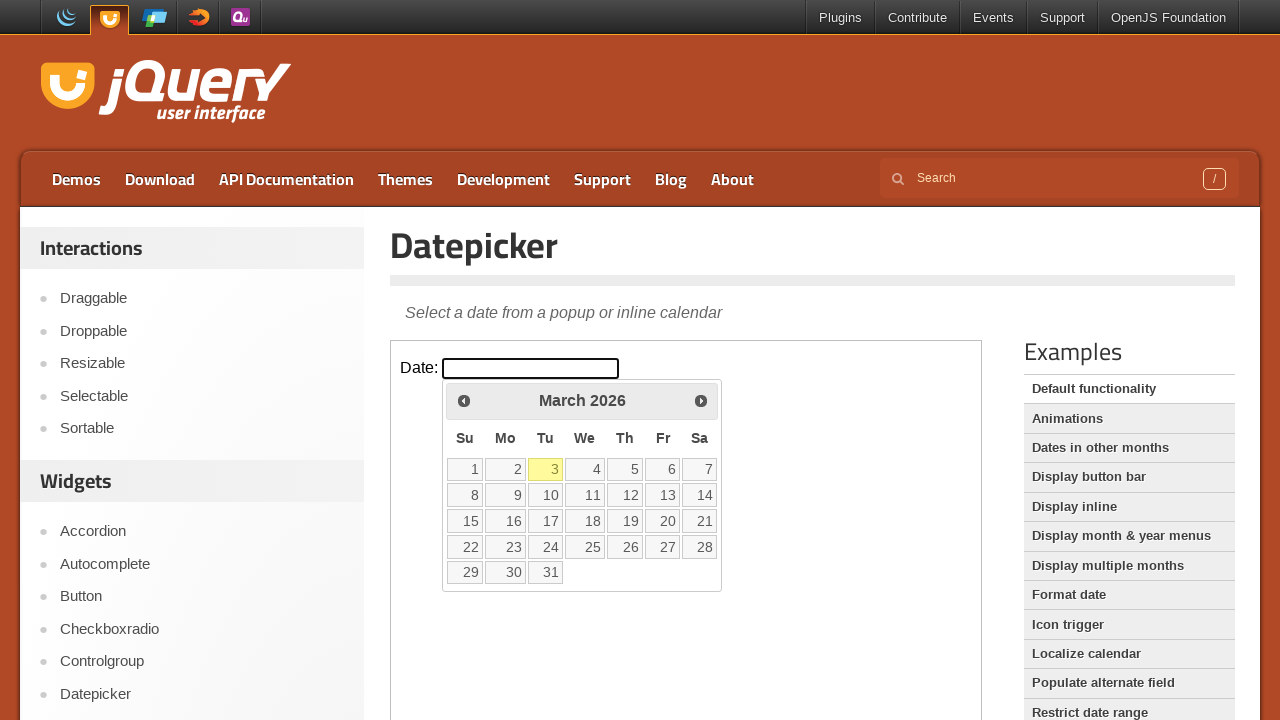

Filled datepicker with date value 09/02/2025 on #datepicker
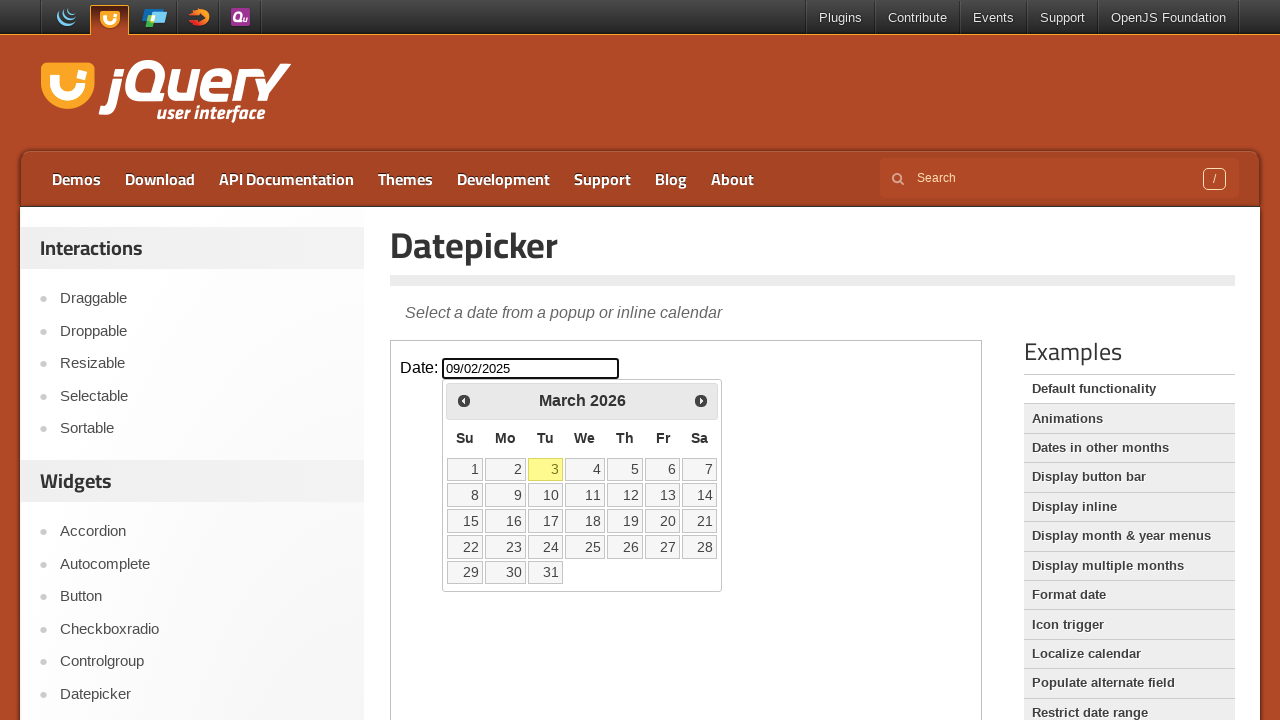

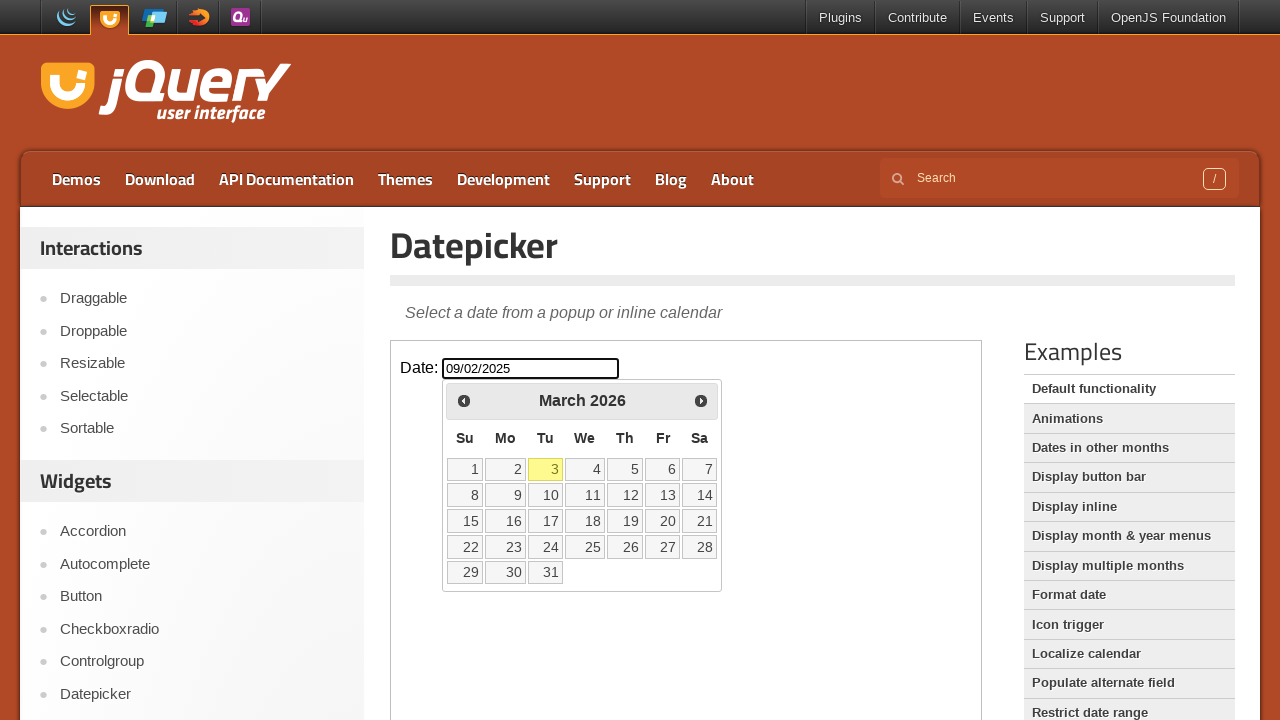